Tests the Python.org website search functionality by entering "pycon" as a search query and verifying results are returned

Starting URL: http://www.python.org

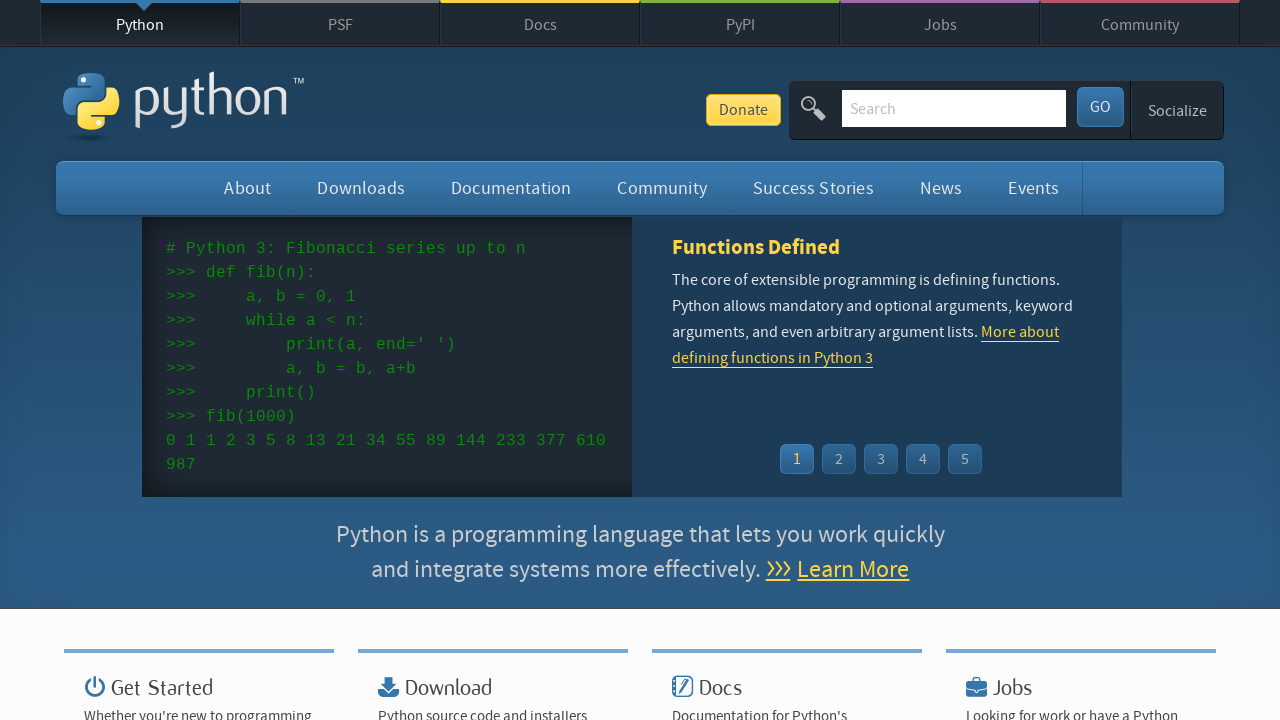

Filled search box with 'pycon' query on input[name='q']
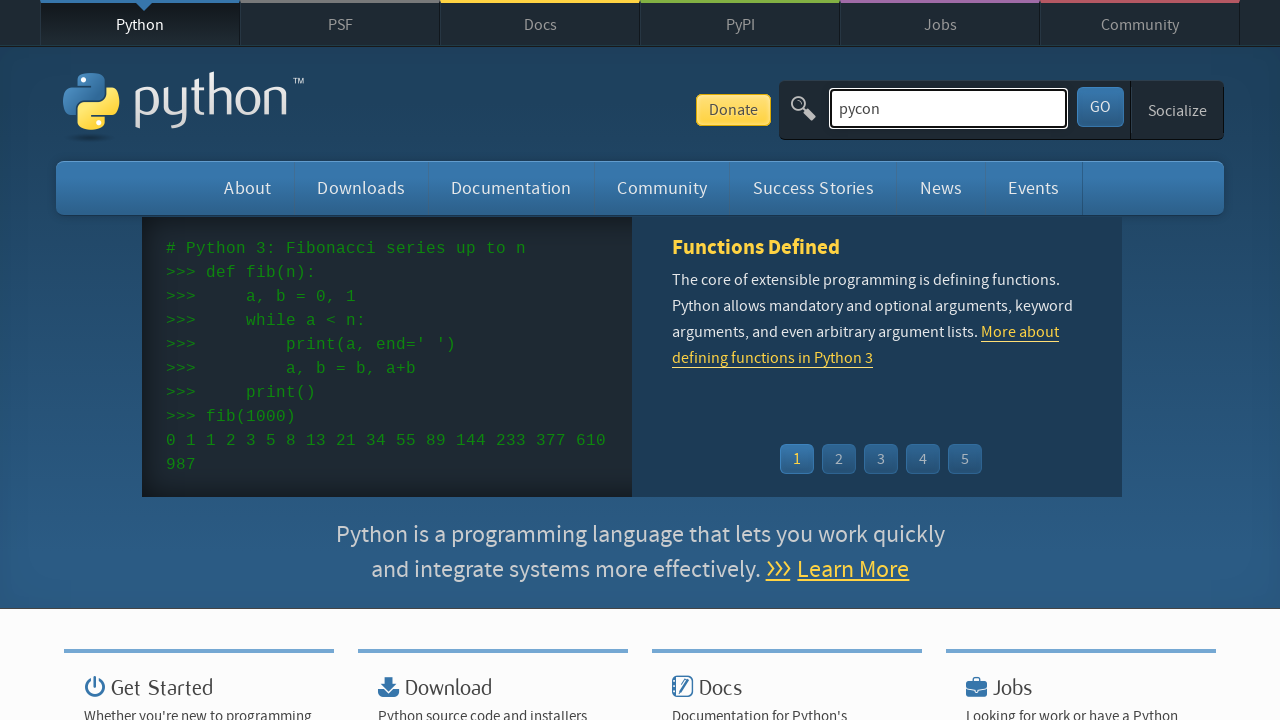

Pressed Enter to submit search query on input[name='q']
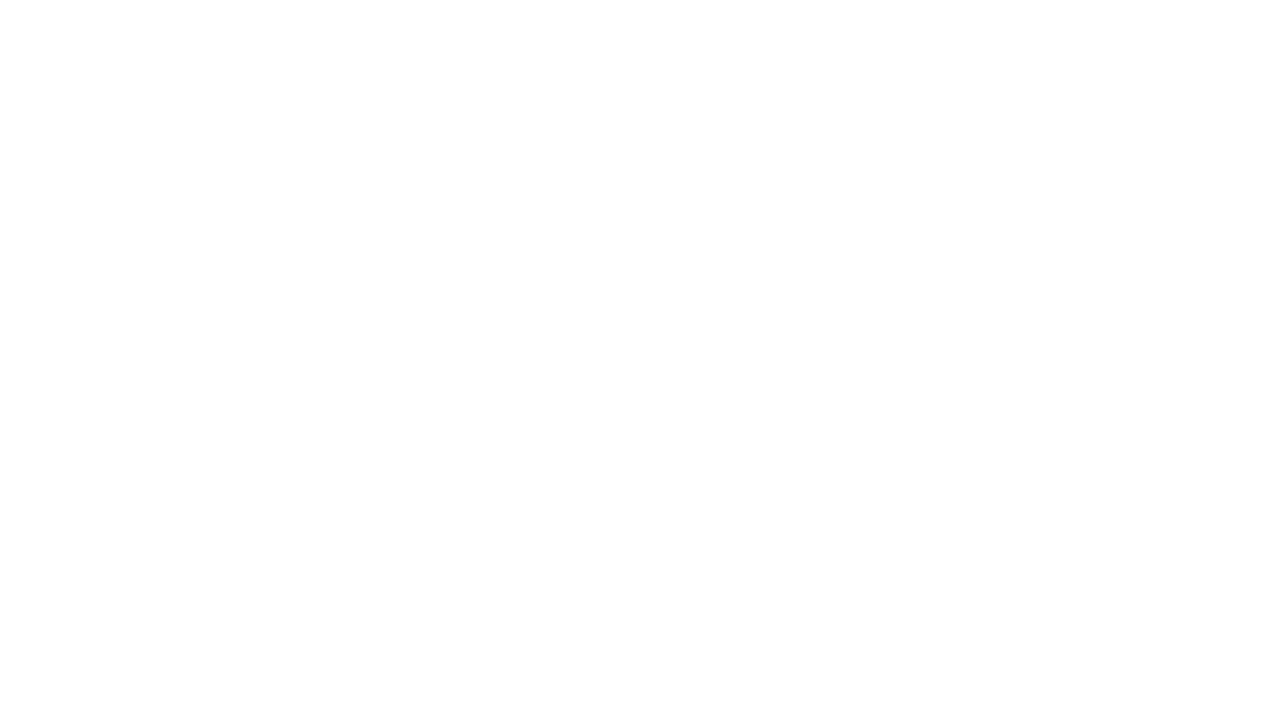

Search results loaded (networkidle)
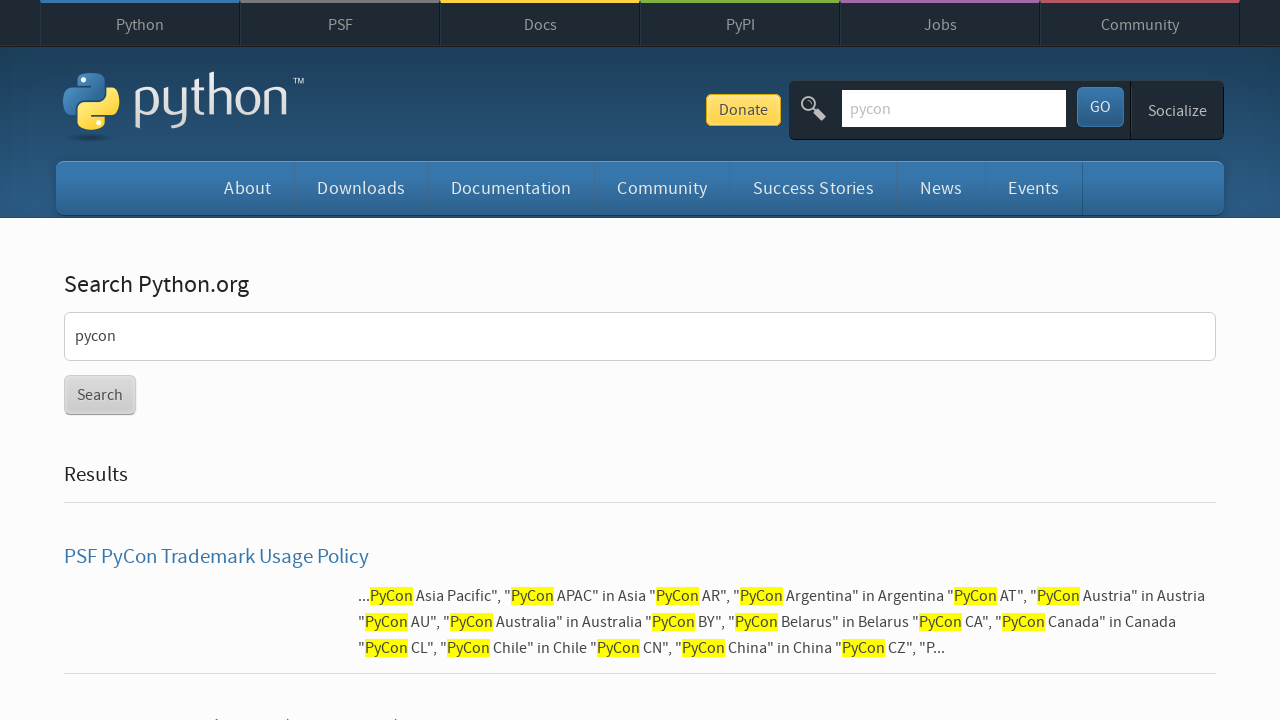

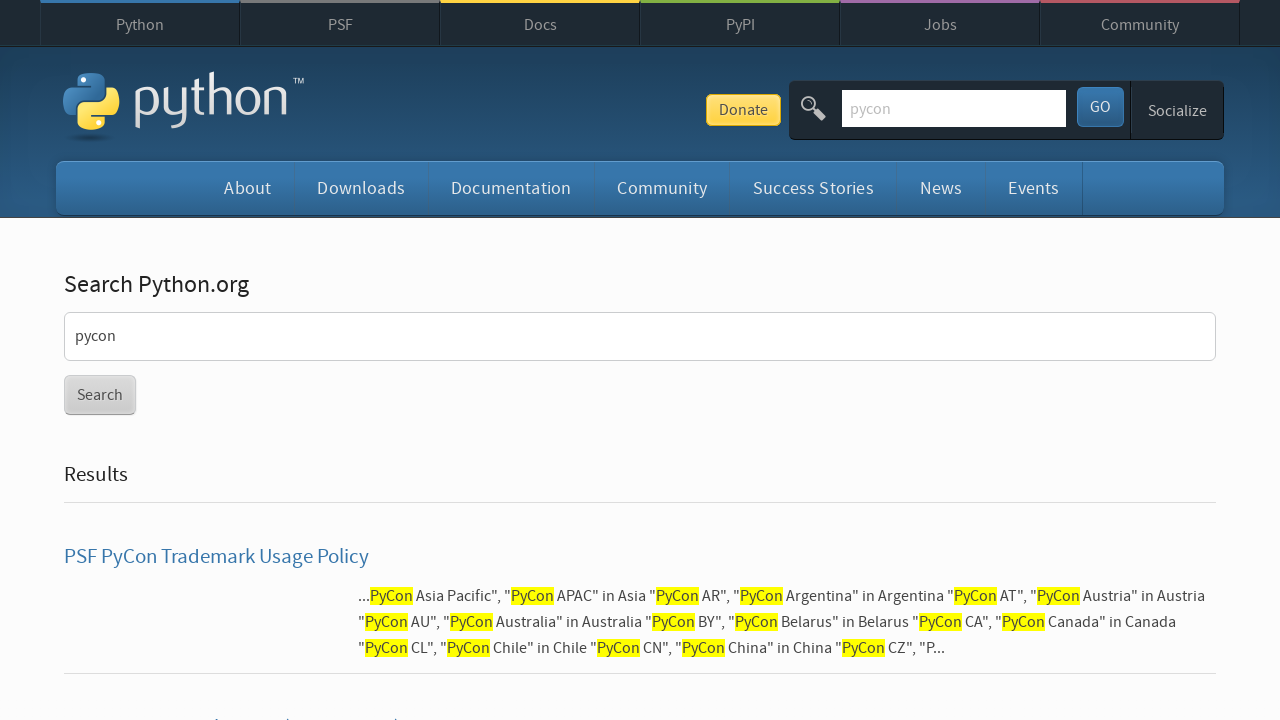